Opens the Microsoft Developer portal and maximizes the browser window to verify the page loads successfully.

Starting URL: https://developer.microsoft.com/

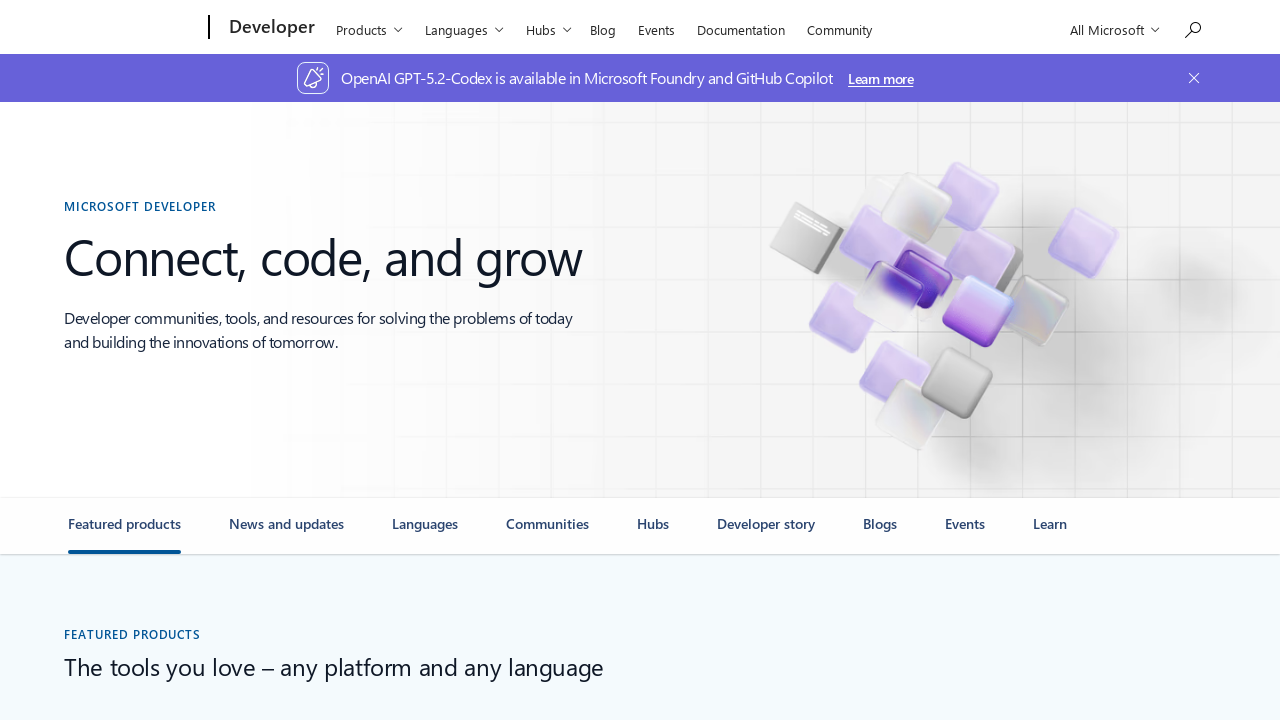

Set viewport size to 1920x1080 to simulate maximized browser window
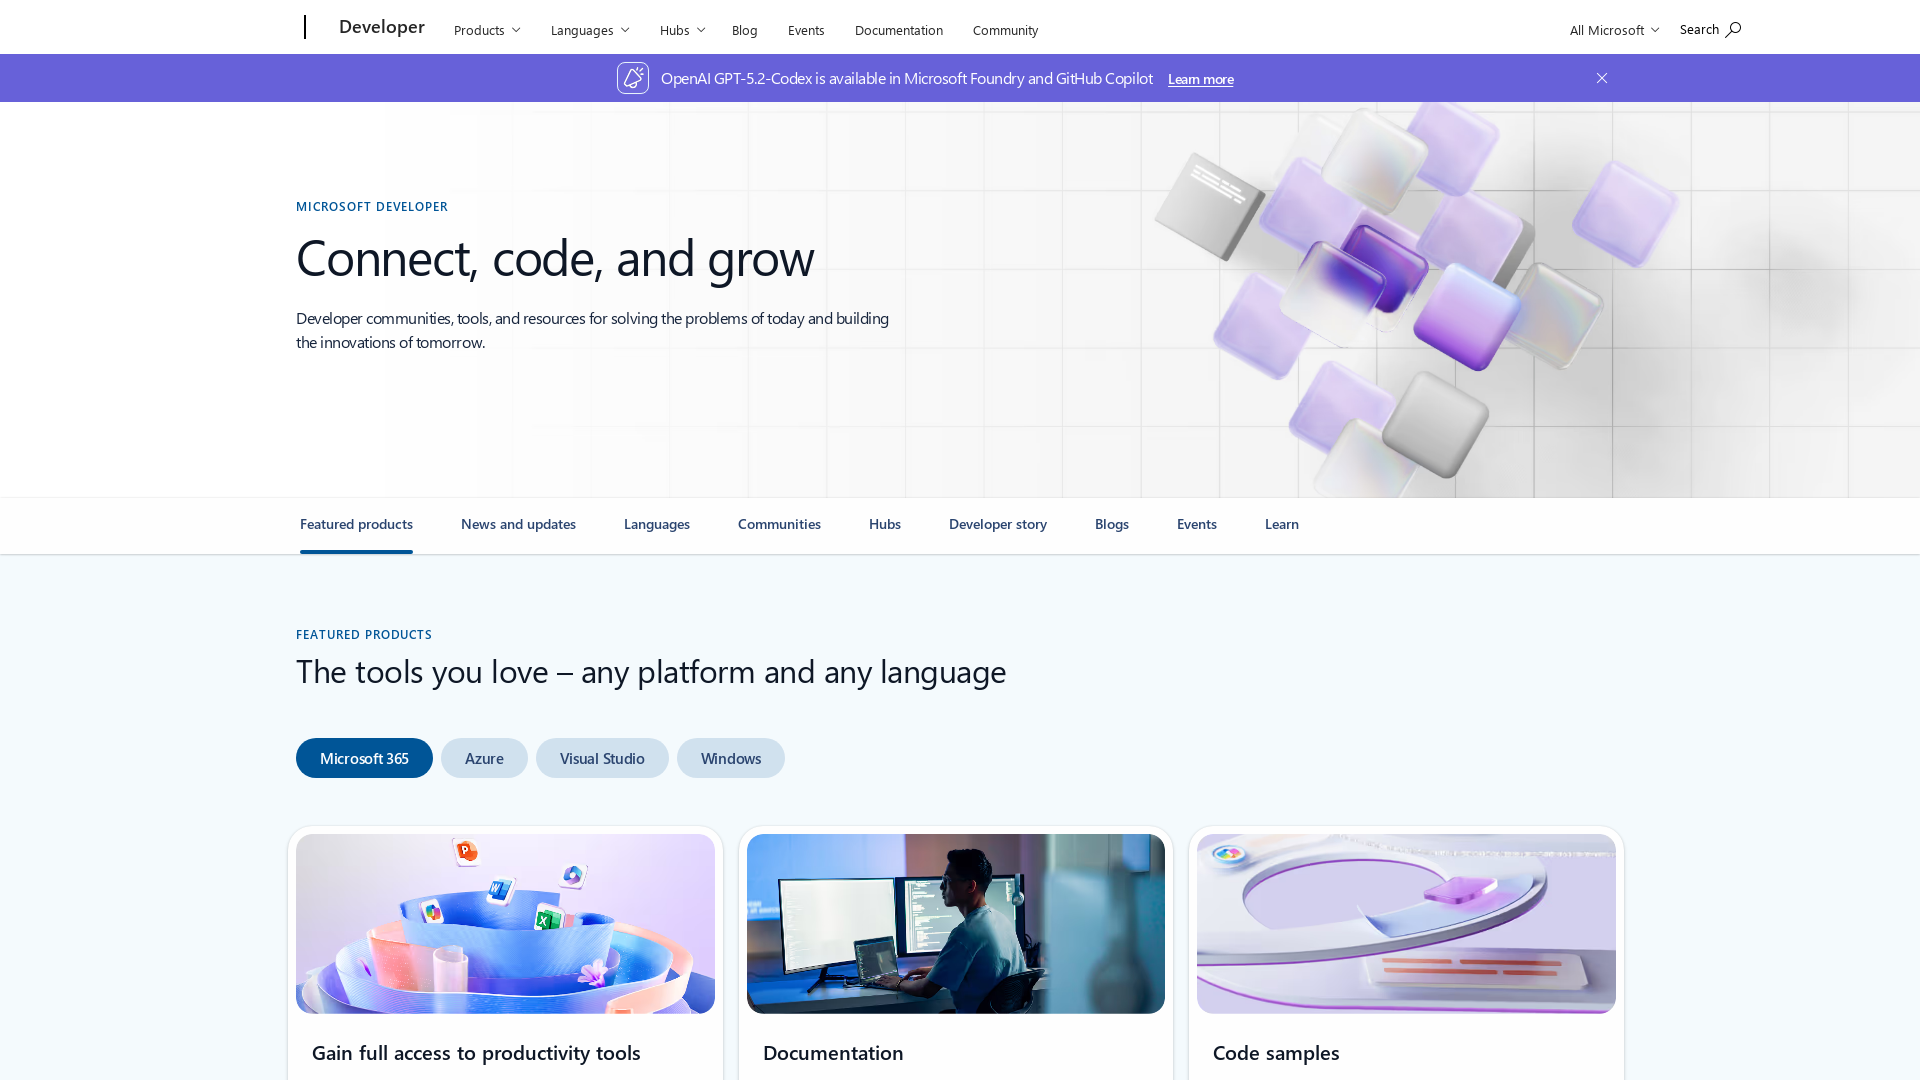

Microsoft Developer portal page loaded successfully (domcontentloaded event)
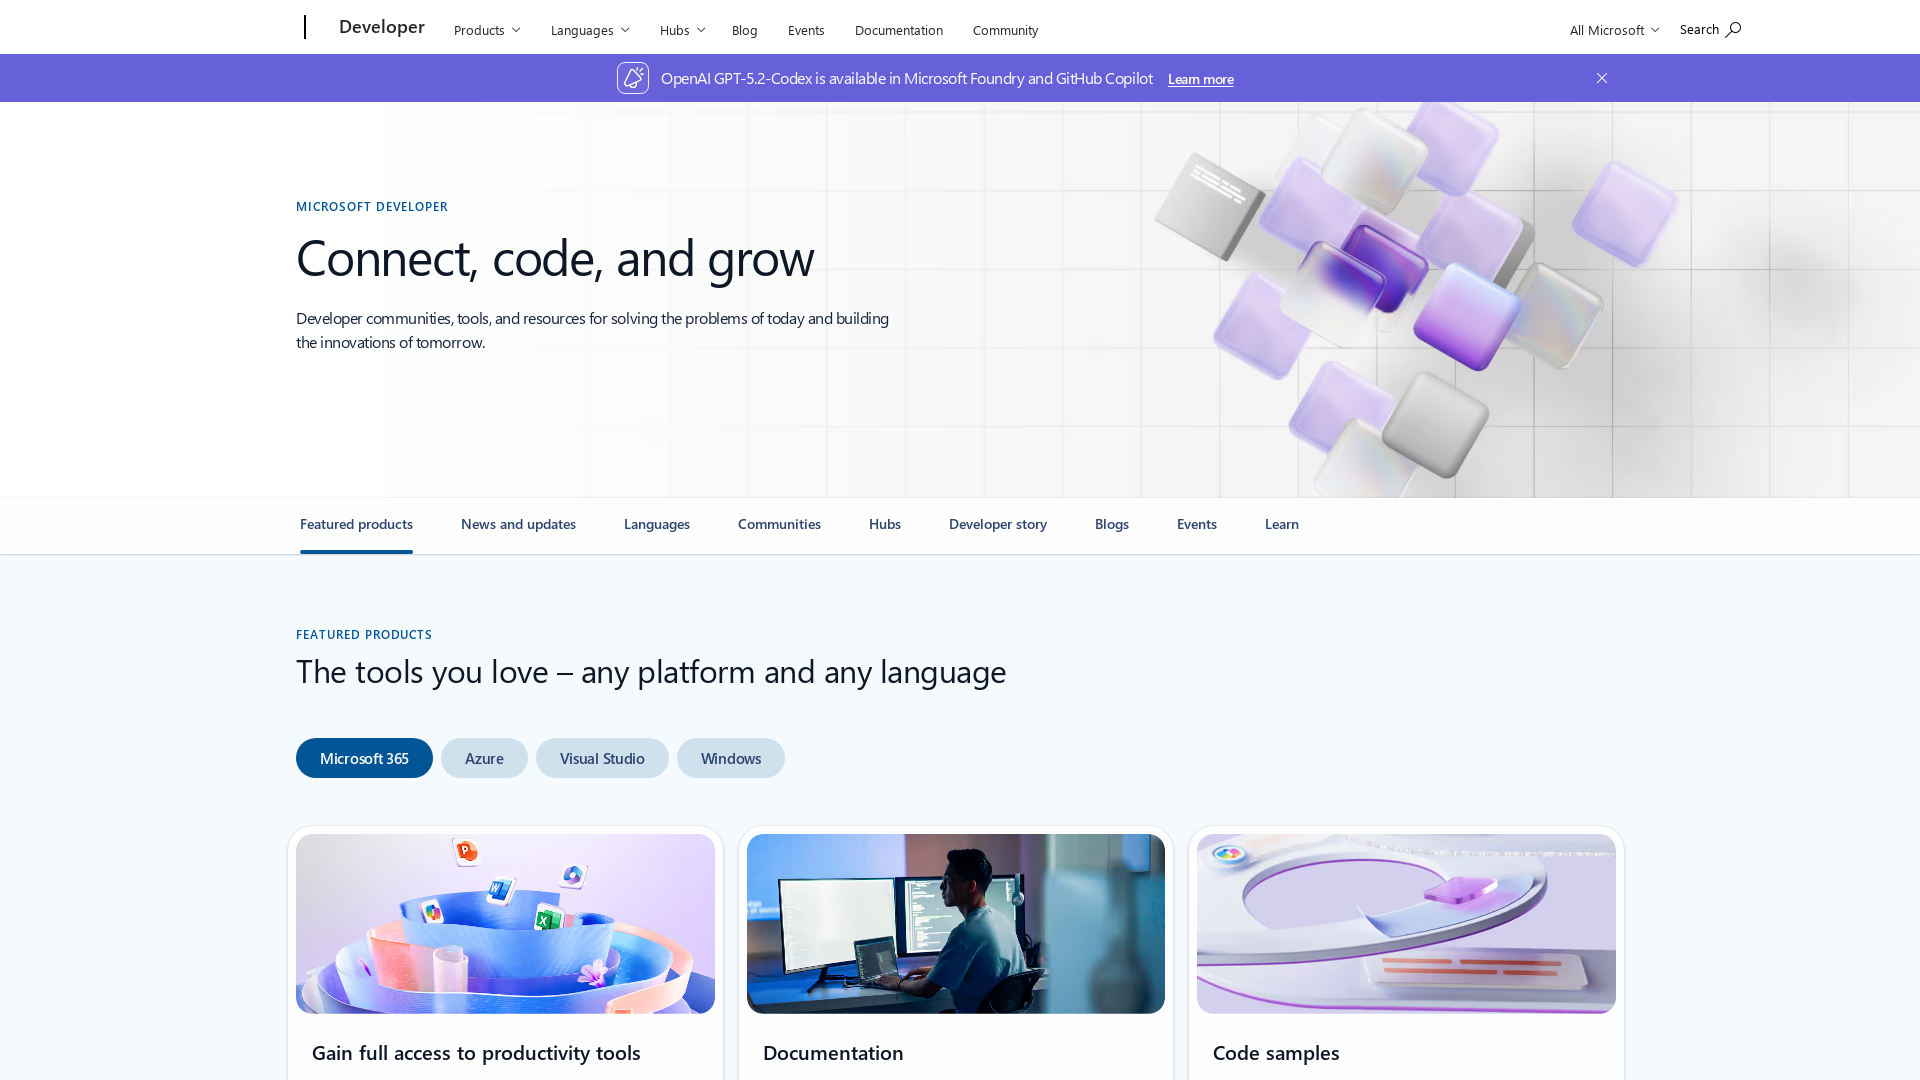

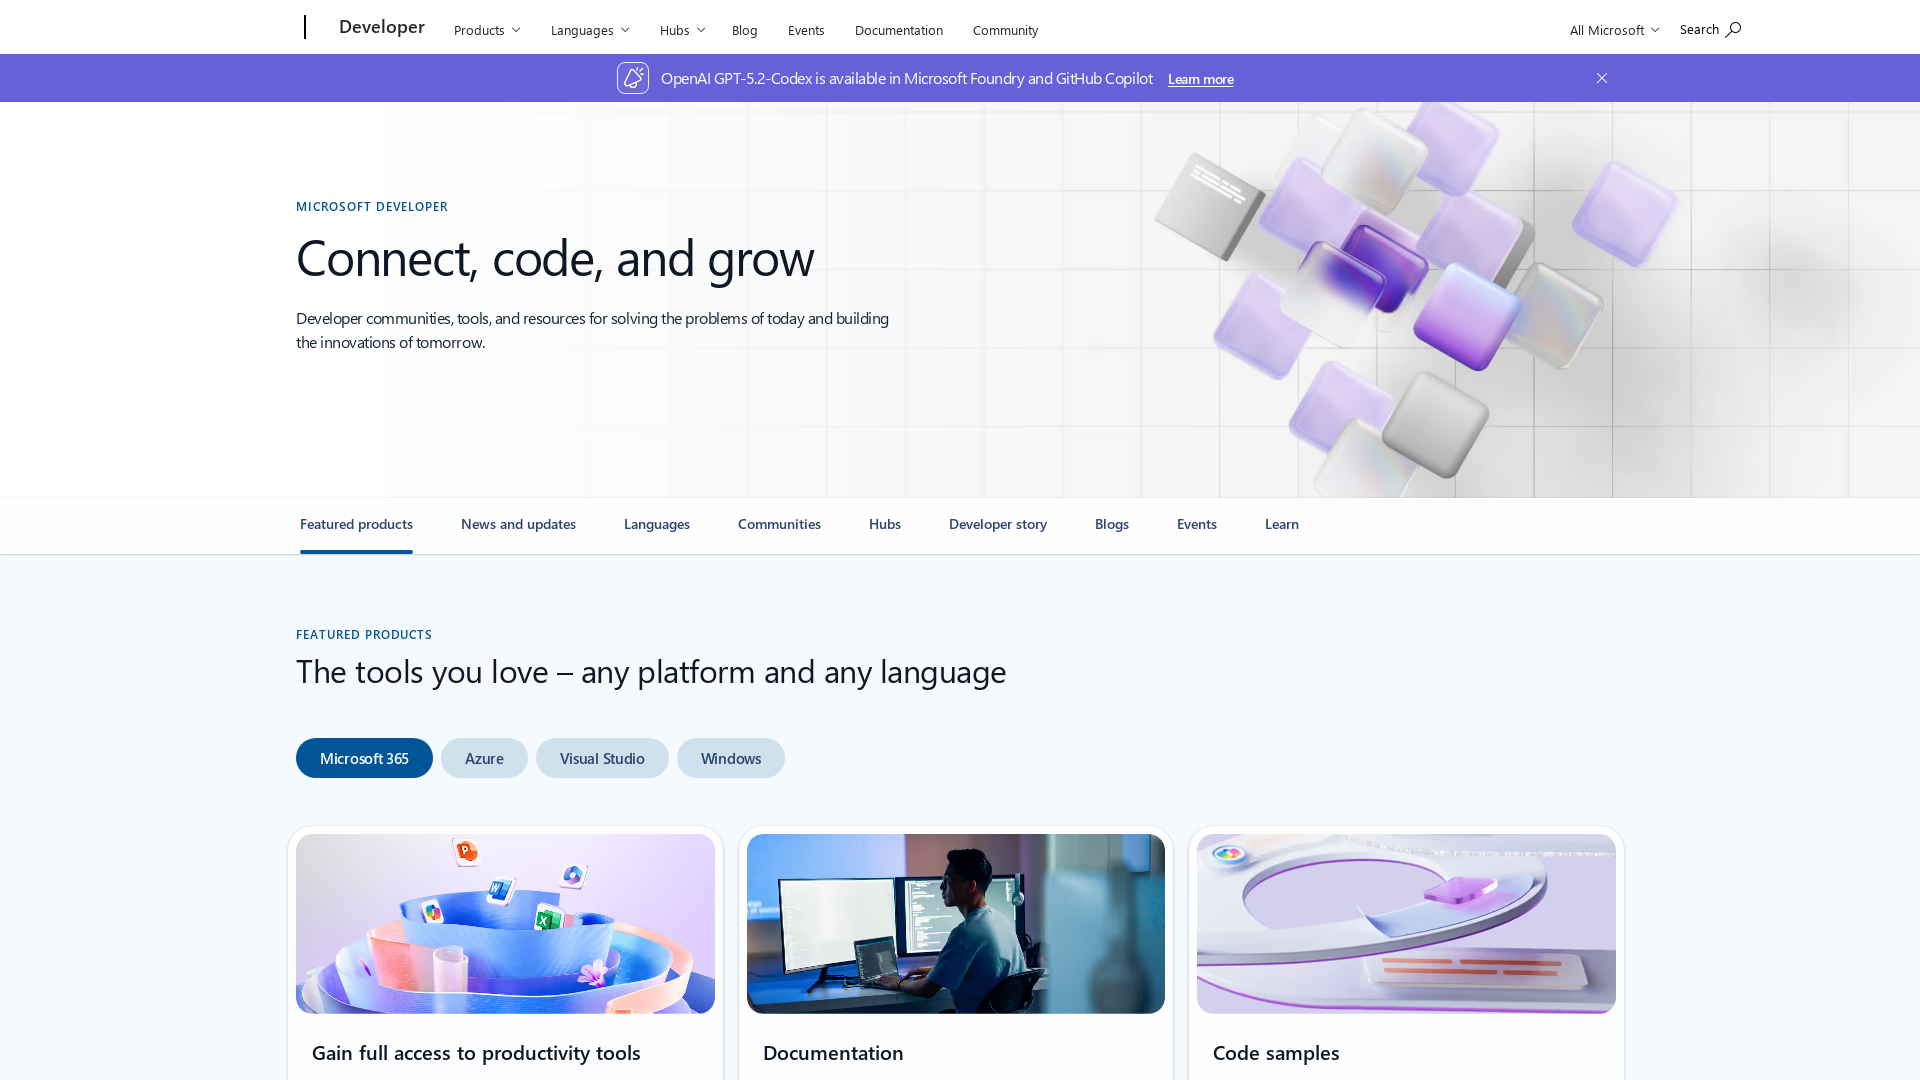